Tests dynamic control visibility by checking if a checkbox is displayed, clicking a button to remove it, and verifying its display state

Starting URL: https://training-support.net/webelements/dynamic-controls

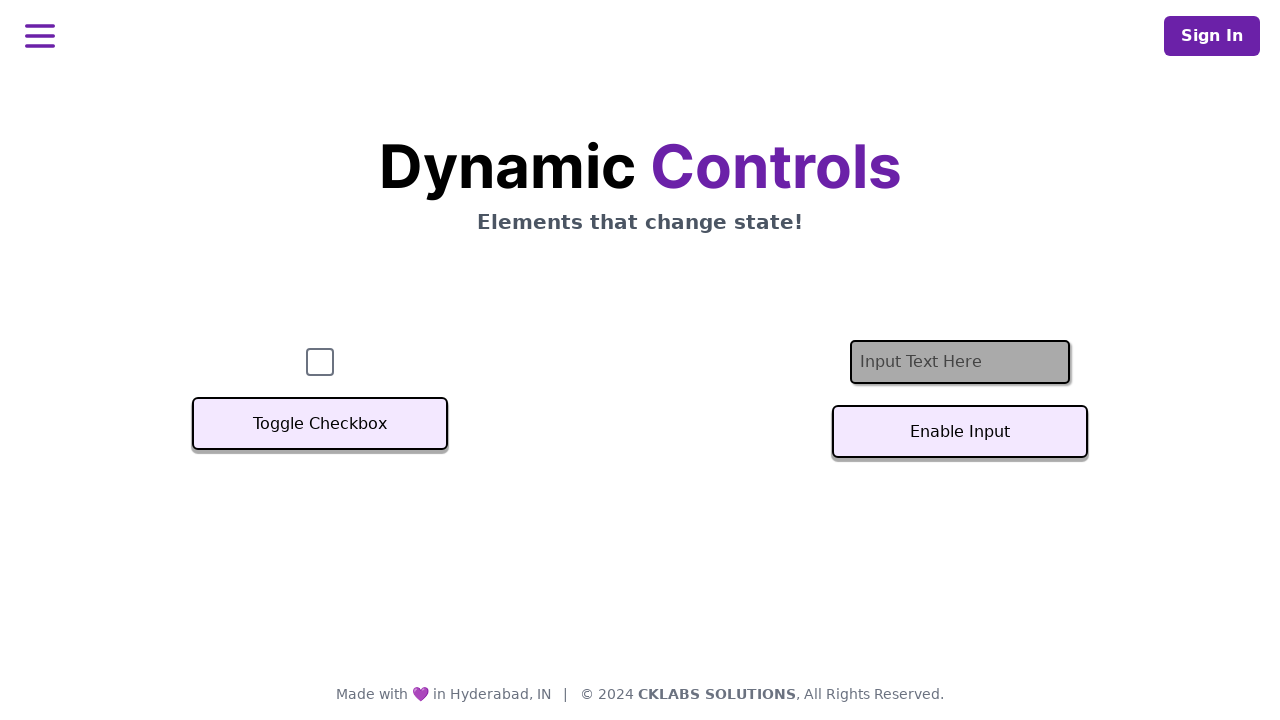

Located checkbox element
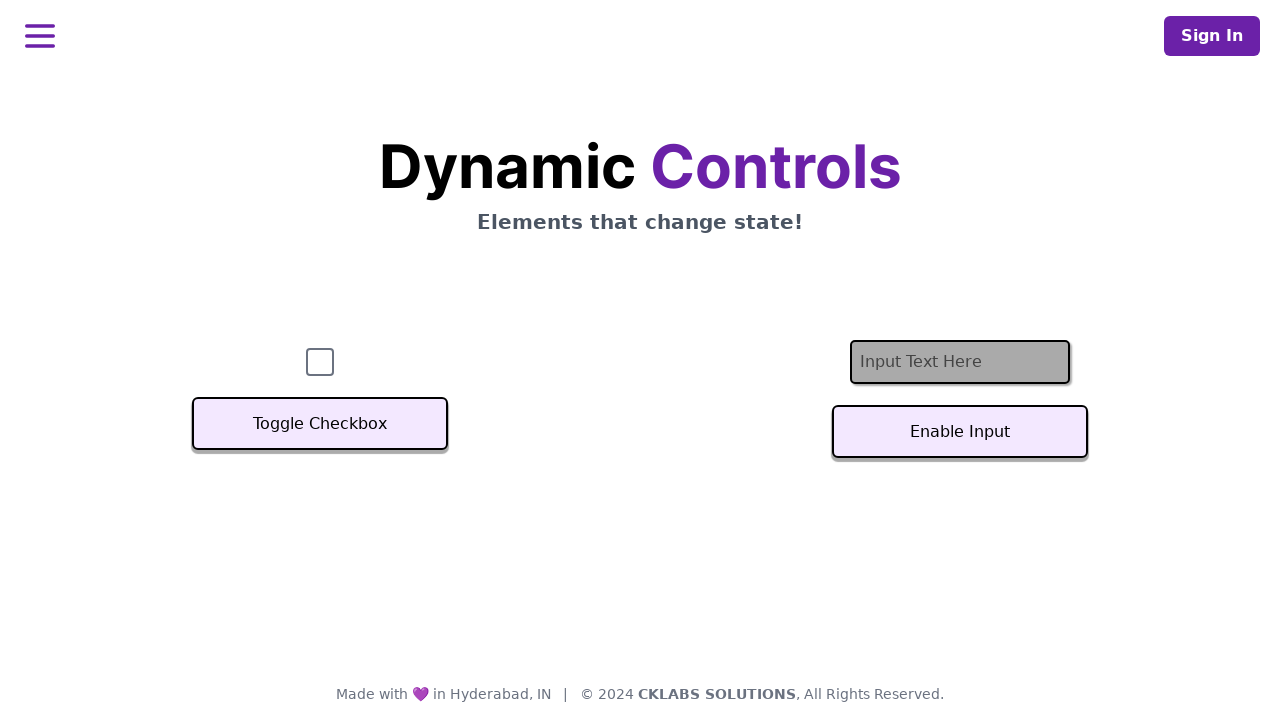

Verified checkbox is visible on page load
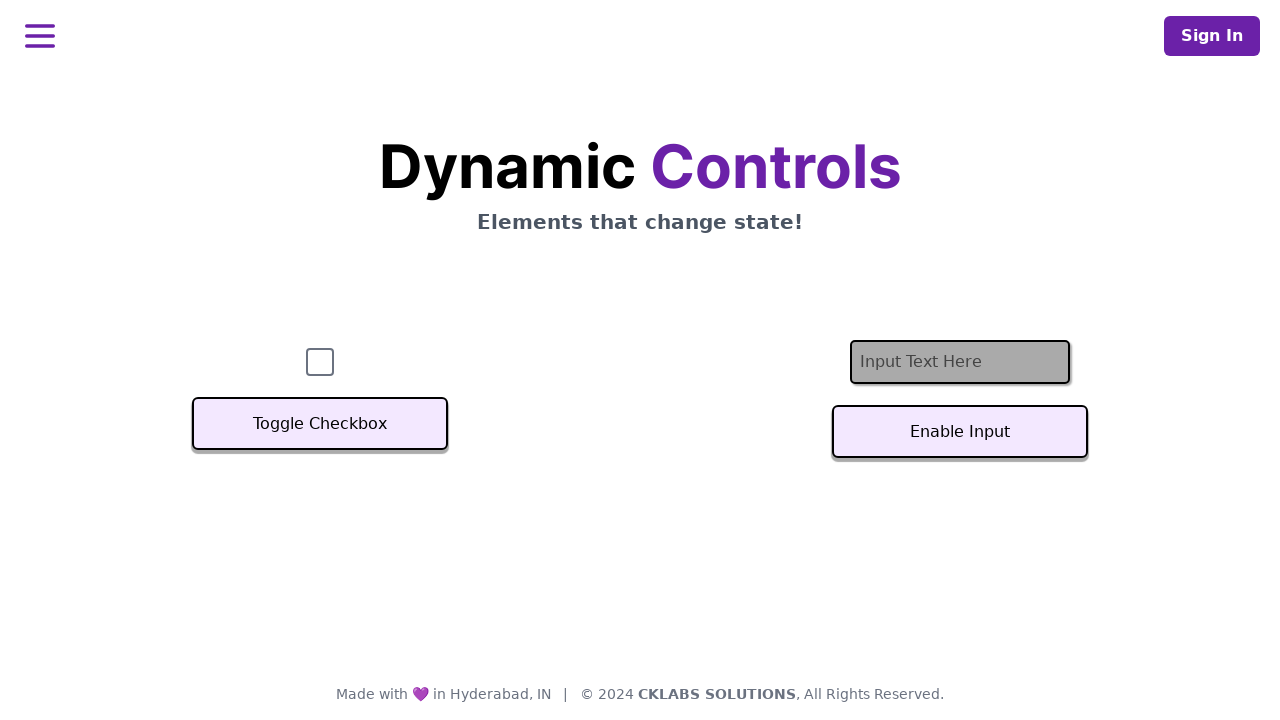

Clicked button to remove checkbox at (320, 424) on button.svelte-sfj3o4
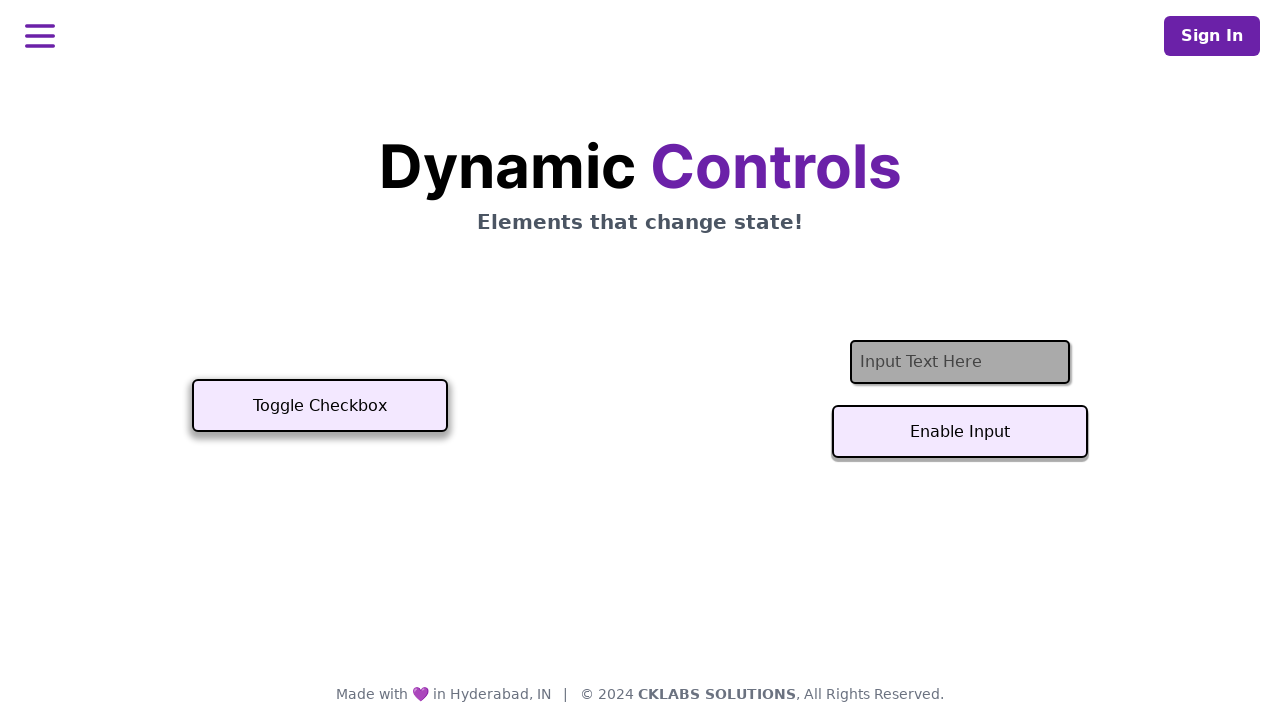

Waited 1 second for checkbox removal to complete
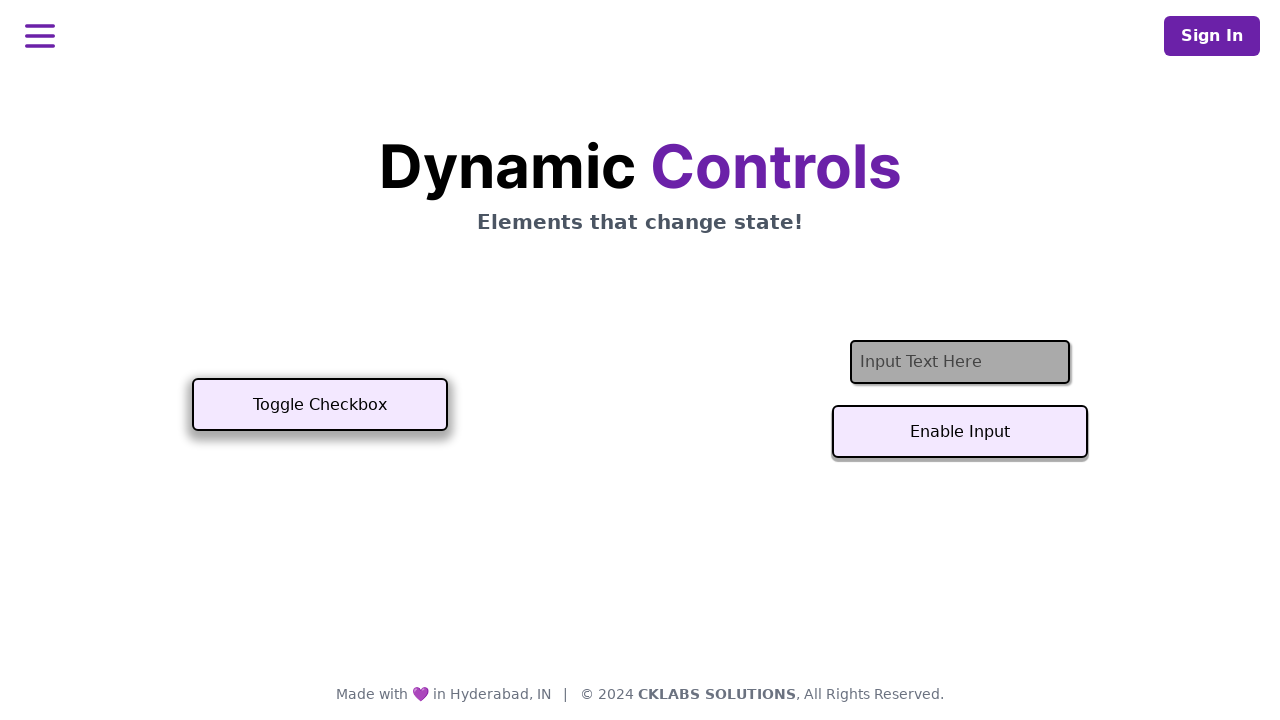

Verified checkbox is no longer visible after removal
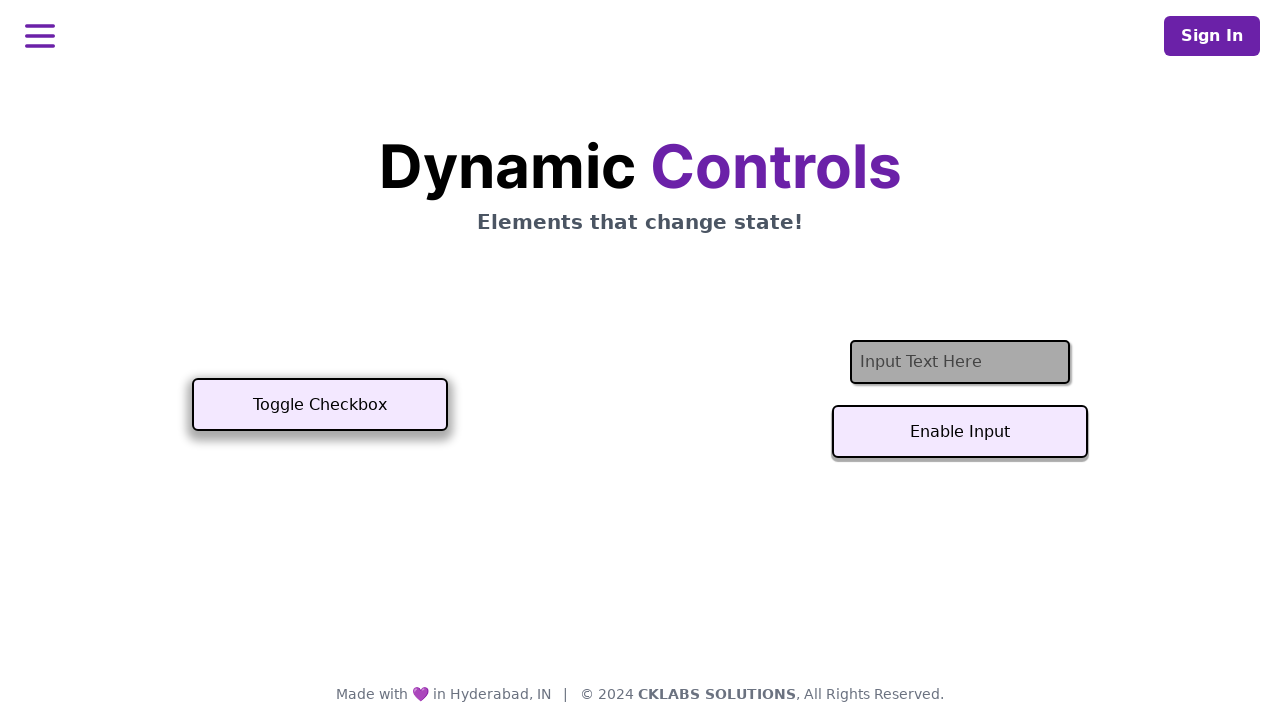

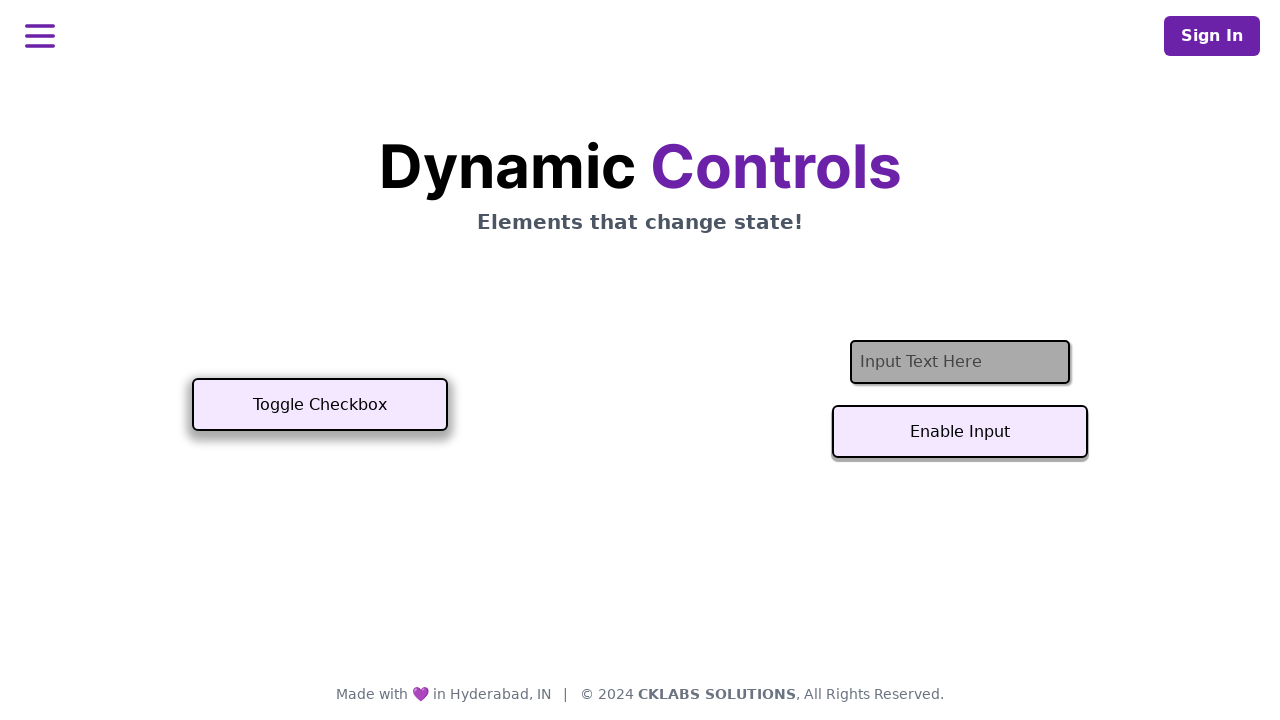